Tests interaction with a Bootstrap dropdown menu by clicking on the dropdown element with optional grouping on a demo QA page

Starting URL: https://demoqa.com/select-menu

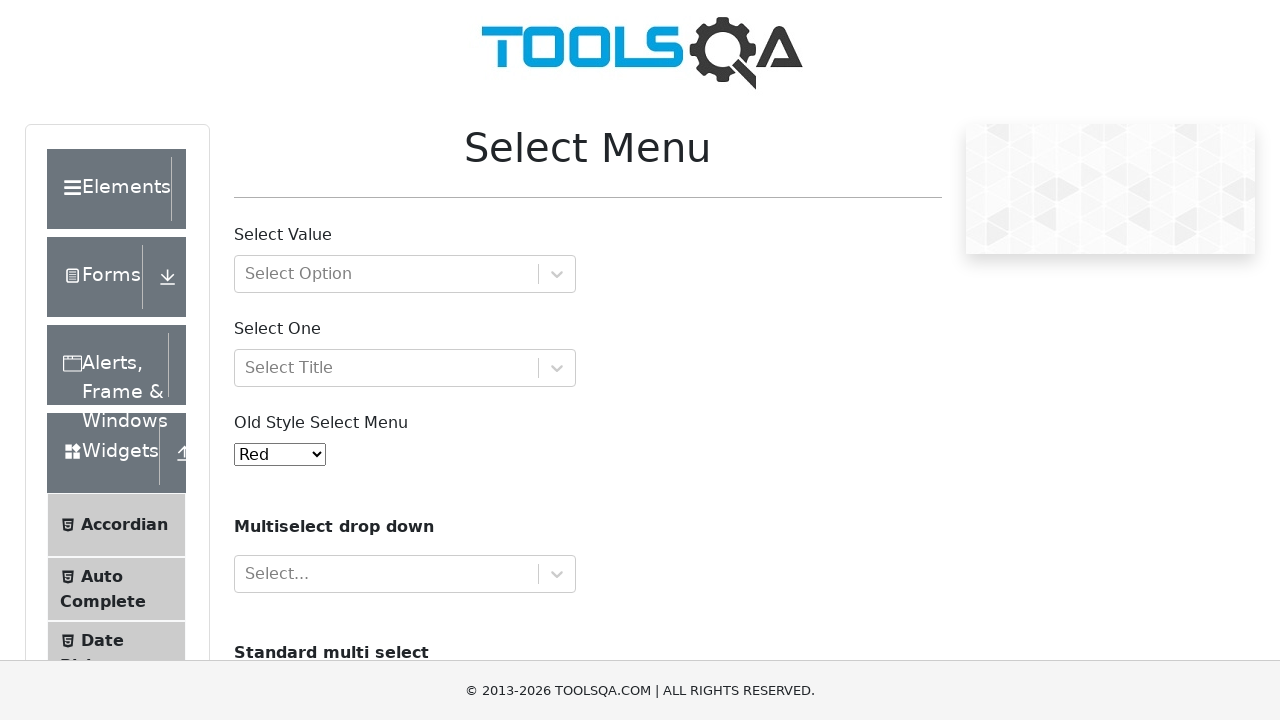

Clicked on Bootstrap dropdown menu with optional grouping at (405, 274) on #withOptGroup
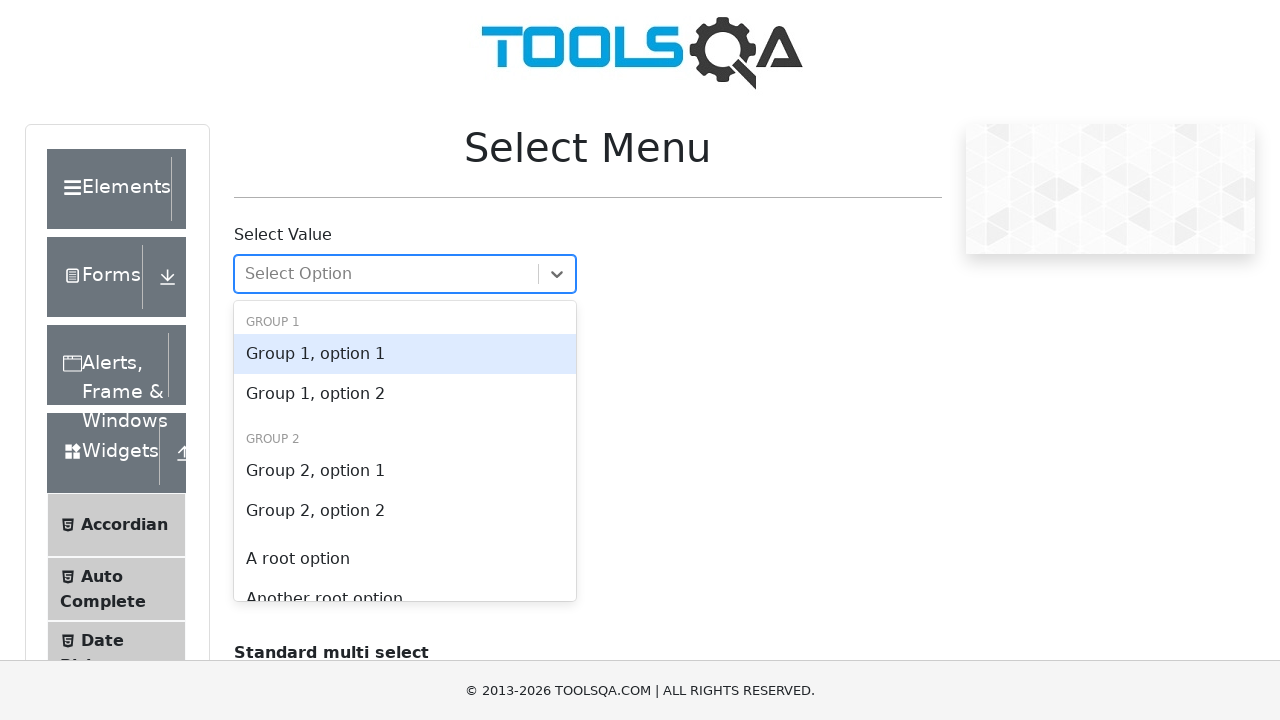

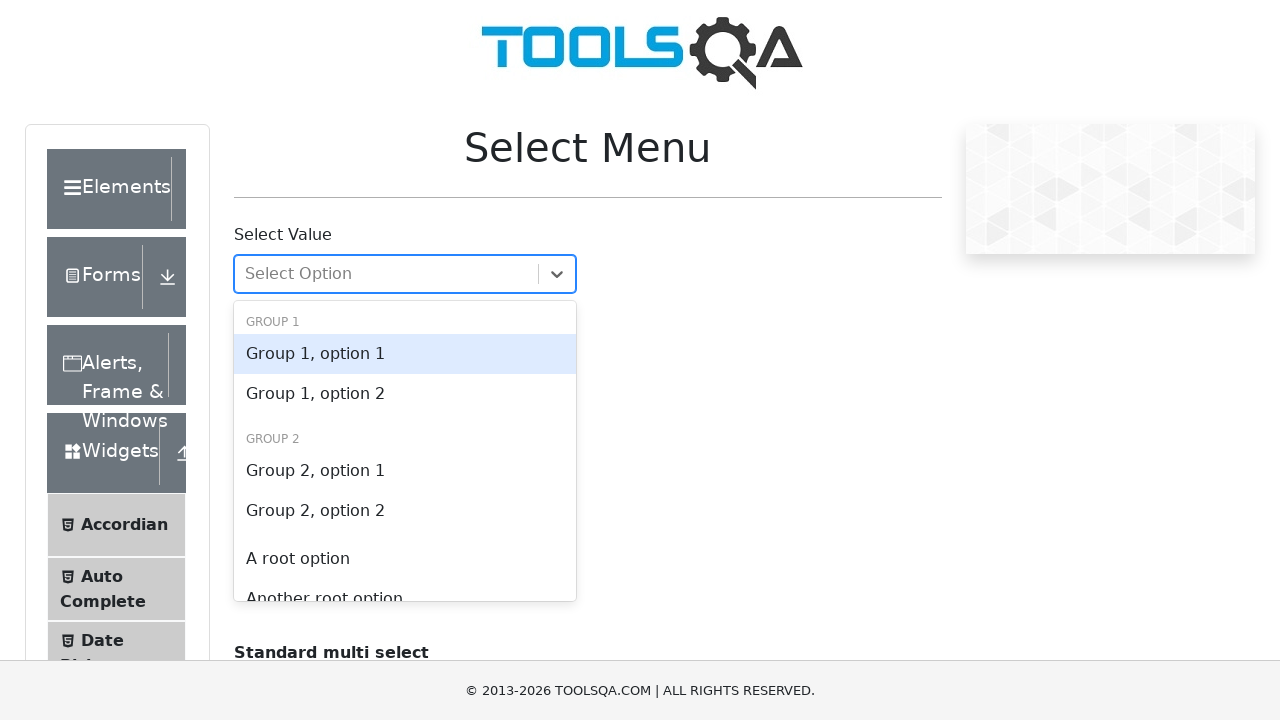